Tests dropdown/select element functionality by selecting options using different methods (by index, by visible text, by value) and then iterating through all available options in the dropdown.

Starting URL: https://syntaxprojects.com/basic-select-dropdown-demo.php

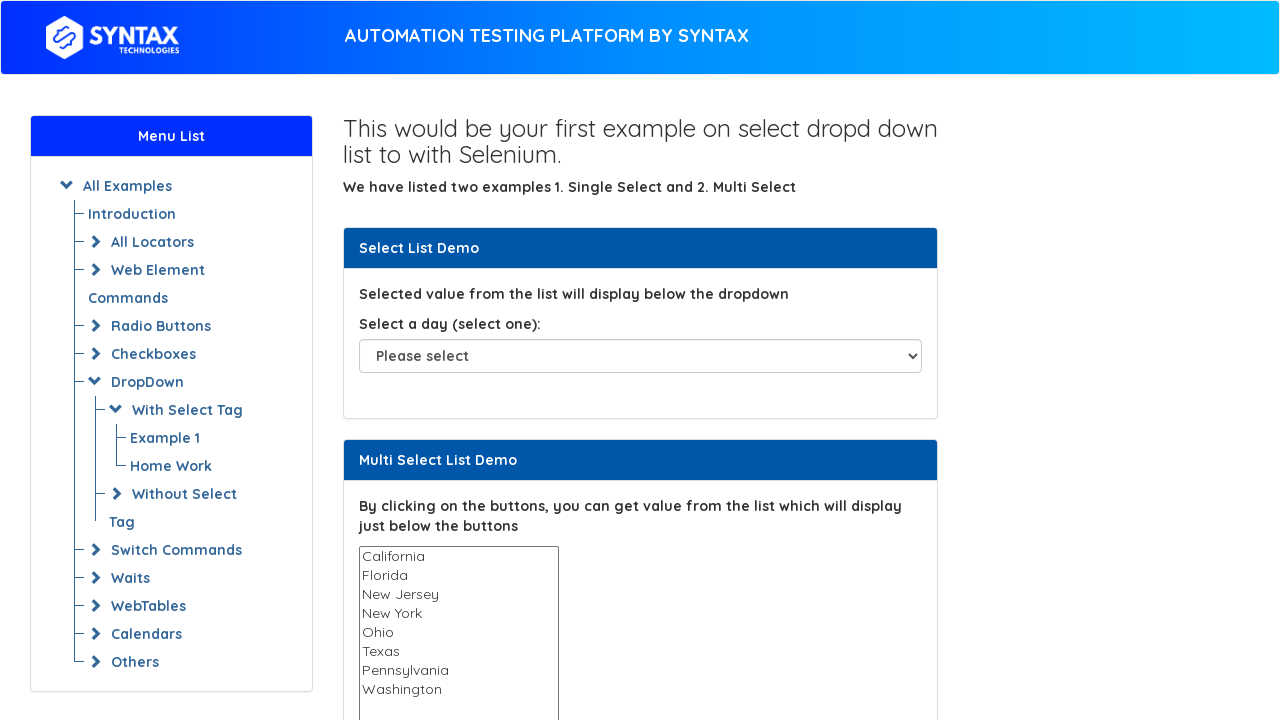

Selected dropdown option by index 3 (Wednesday) on #select-demo
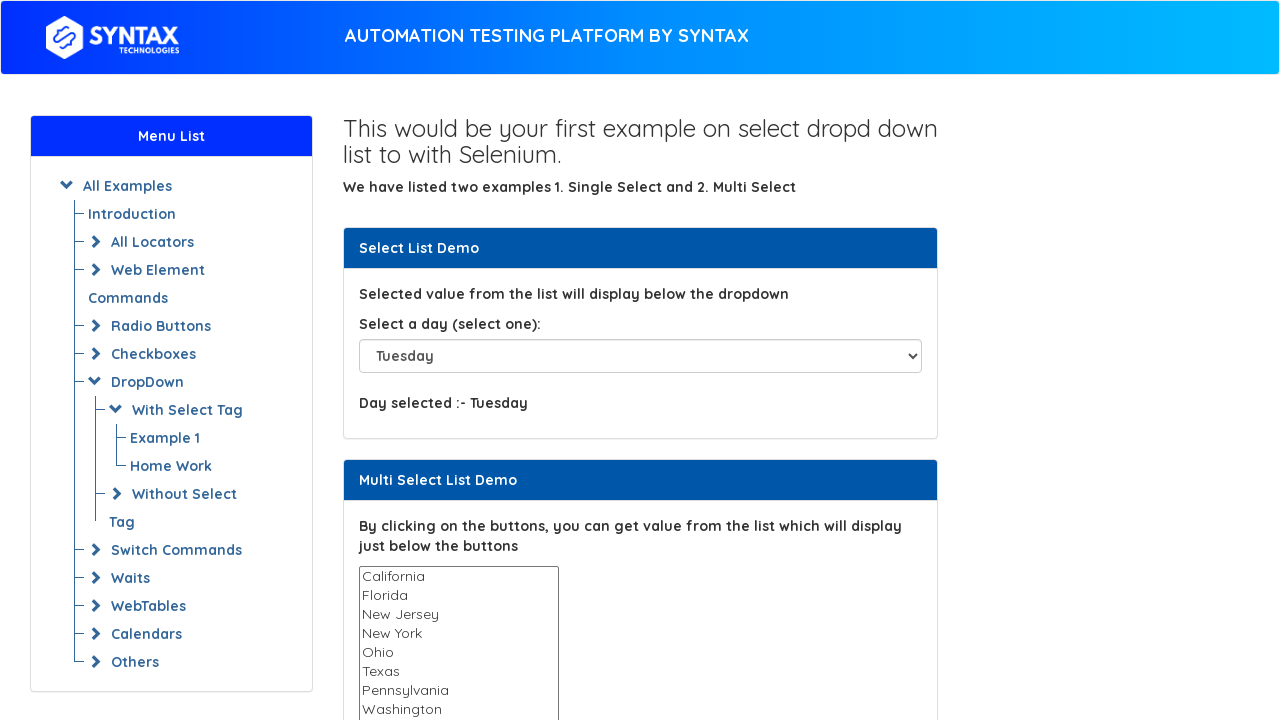

Selected dropdown option by visible text (Thursday) on #select-demo
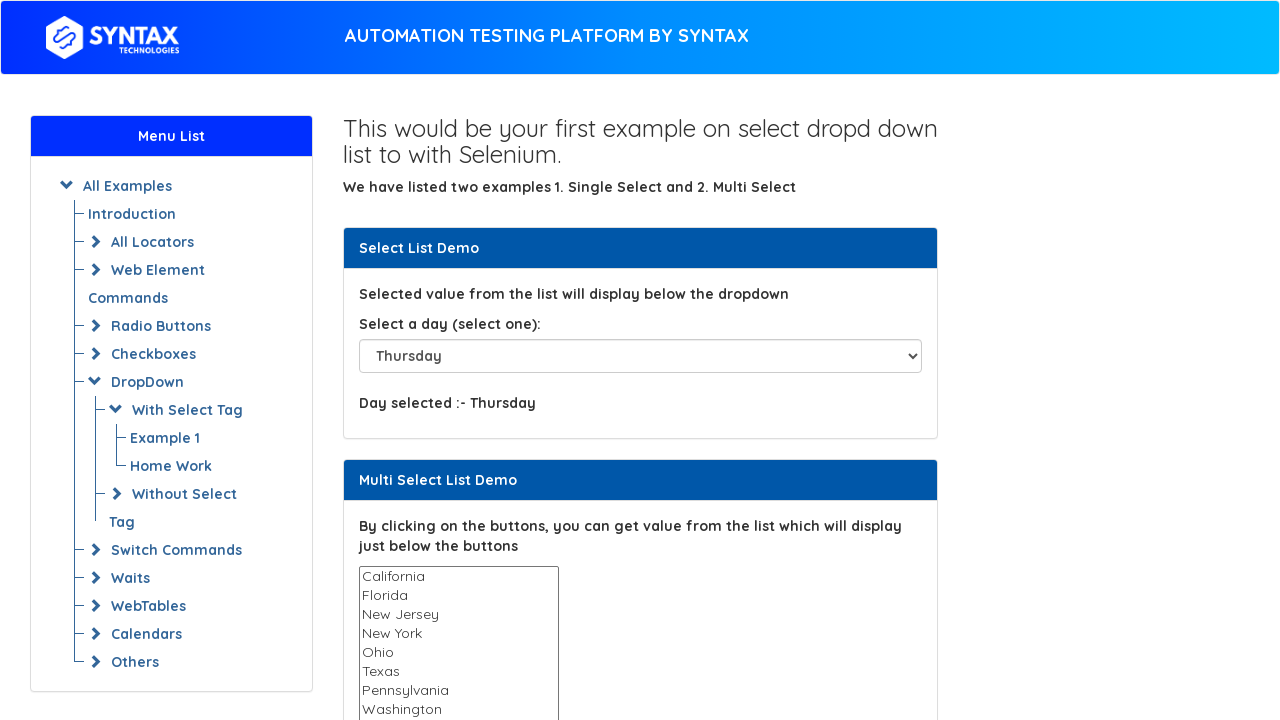

Selected dropdown option by value (Sunday) on #select-demo
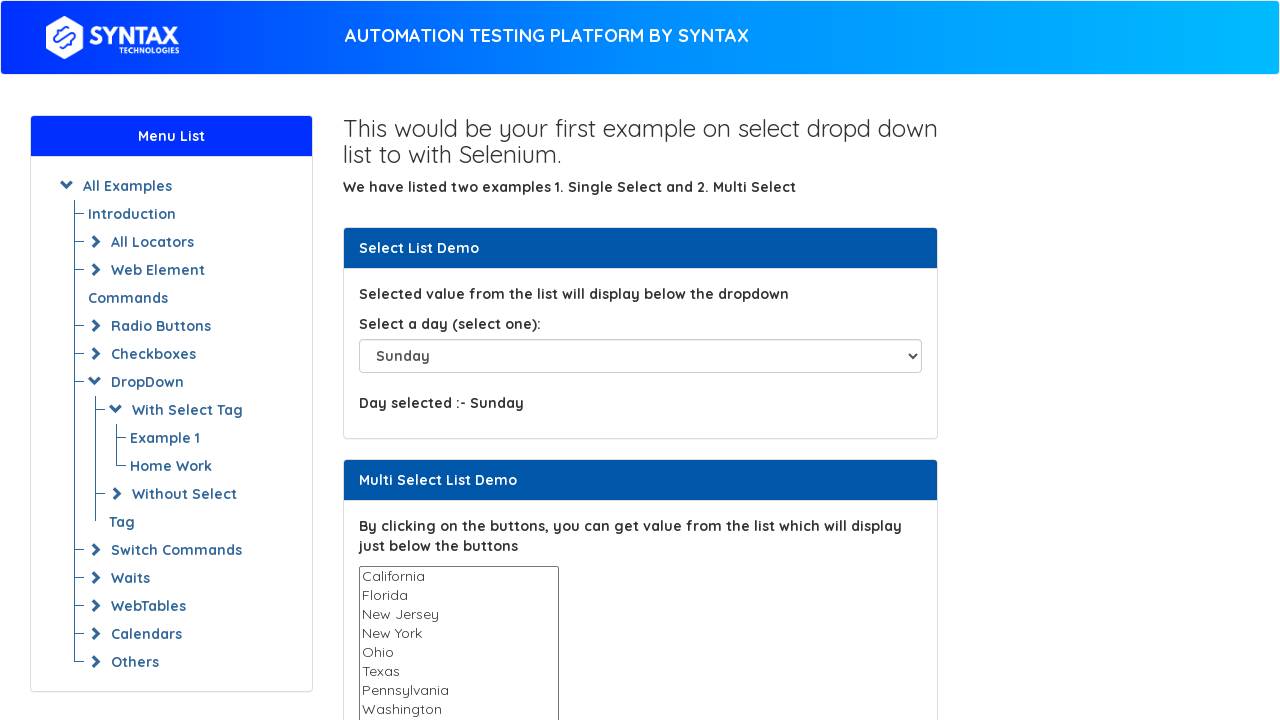

Retrieved all dropdown options
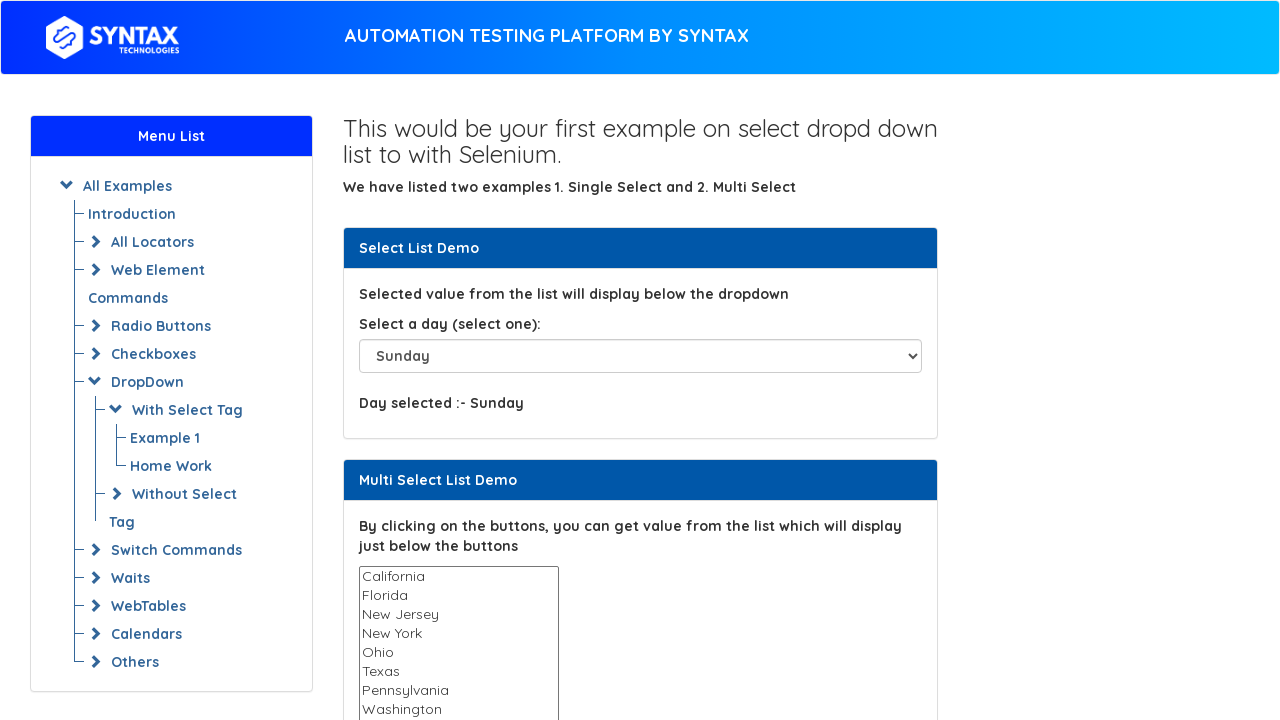

Selected dropdown option at index 0 (Please select) on #select-demo
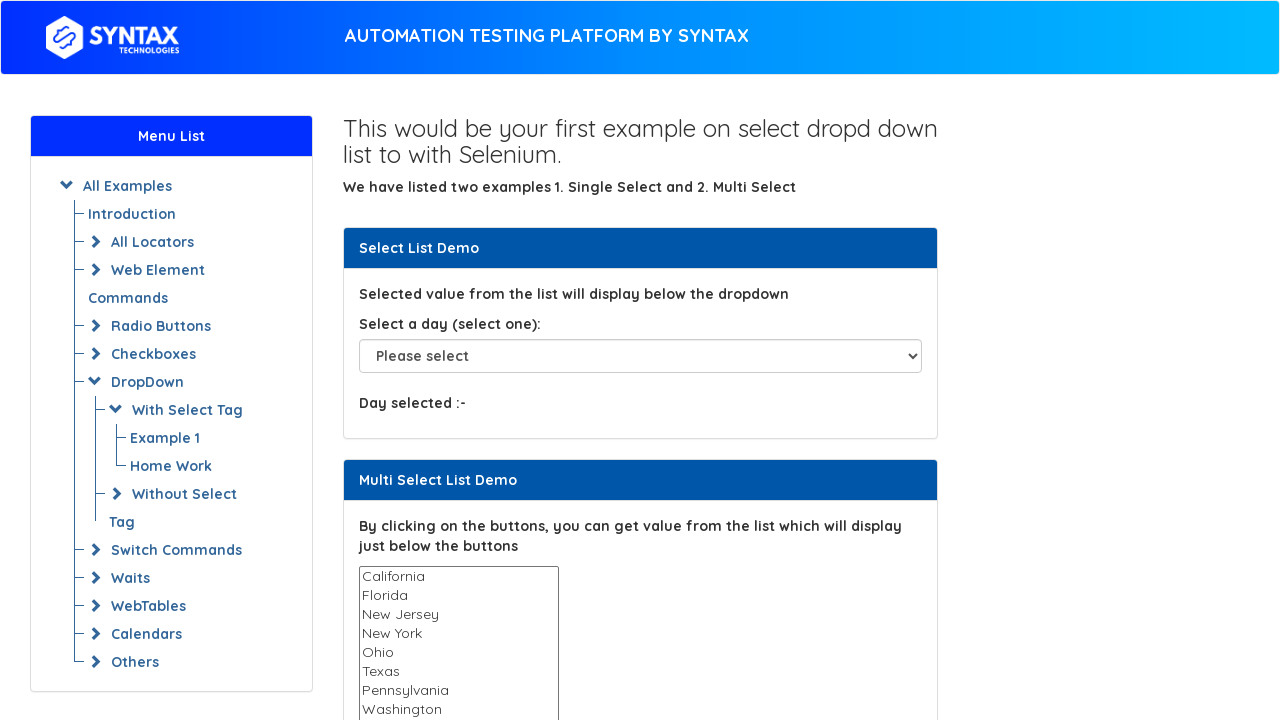

Waited 500ms after selecting option 0
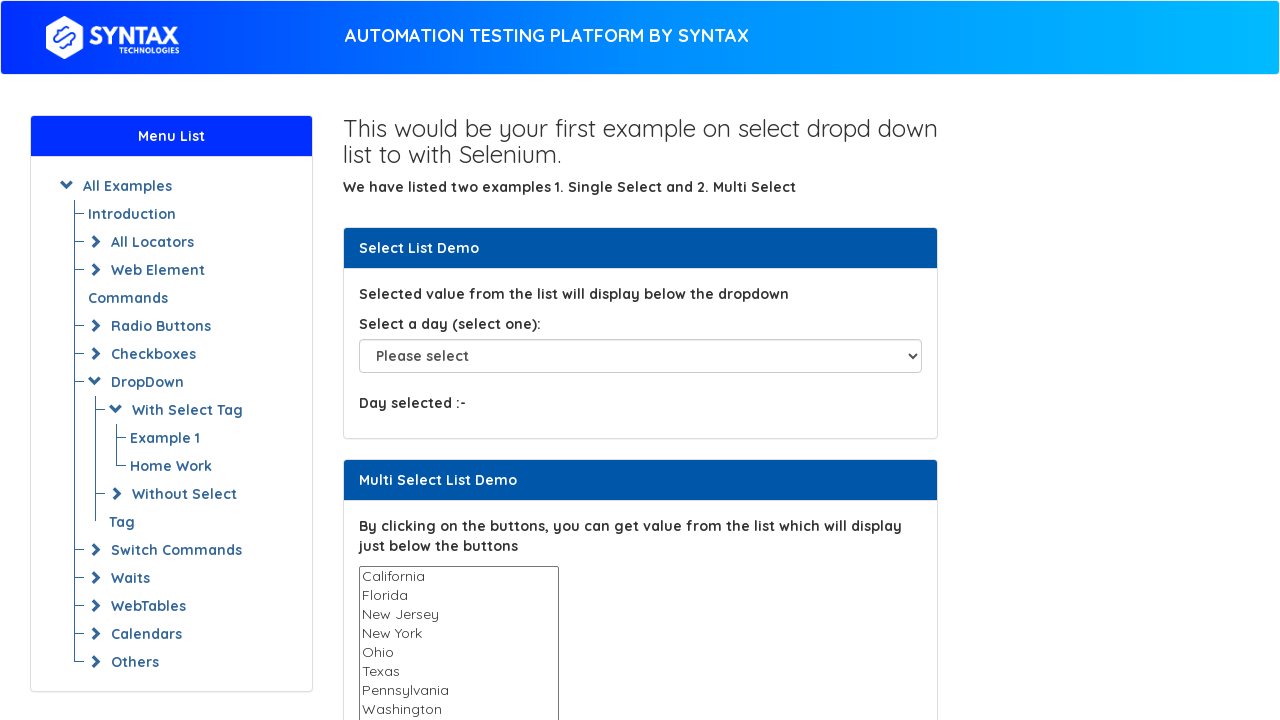

Selected dropdown option at index 1 (Sunday) on #select-demo
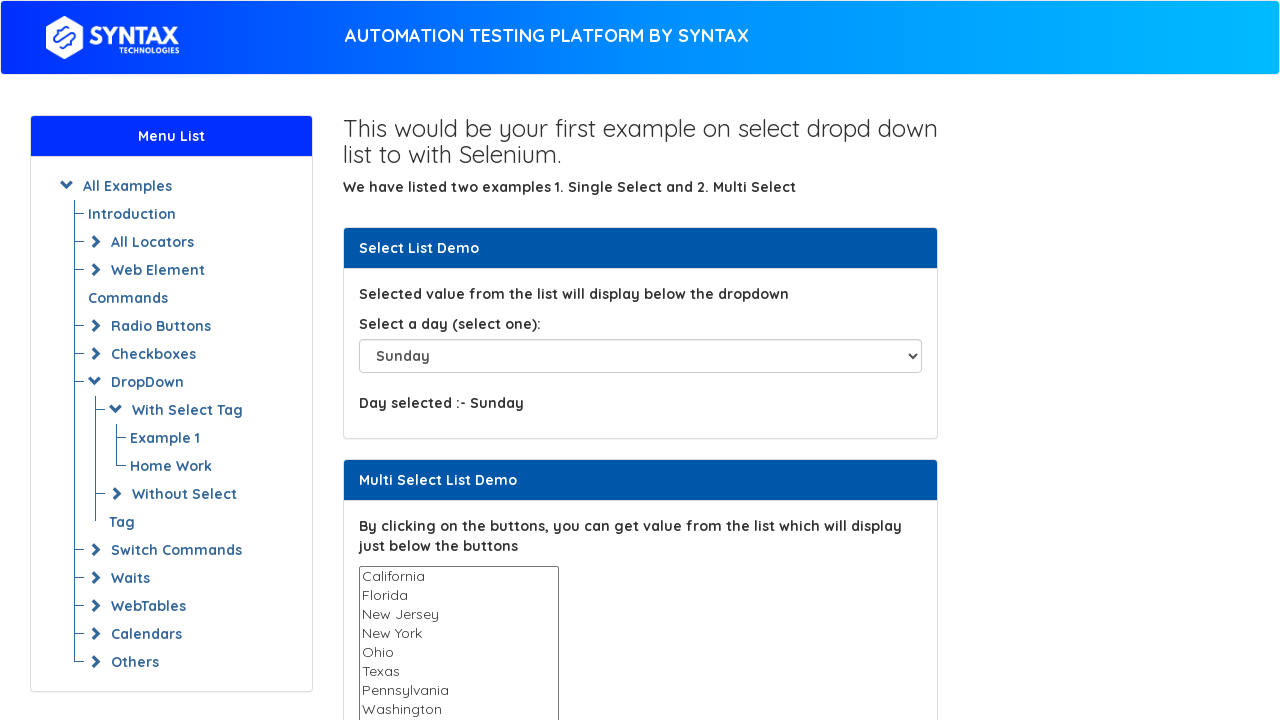

Waited 500ms after selecting option 1
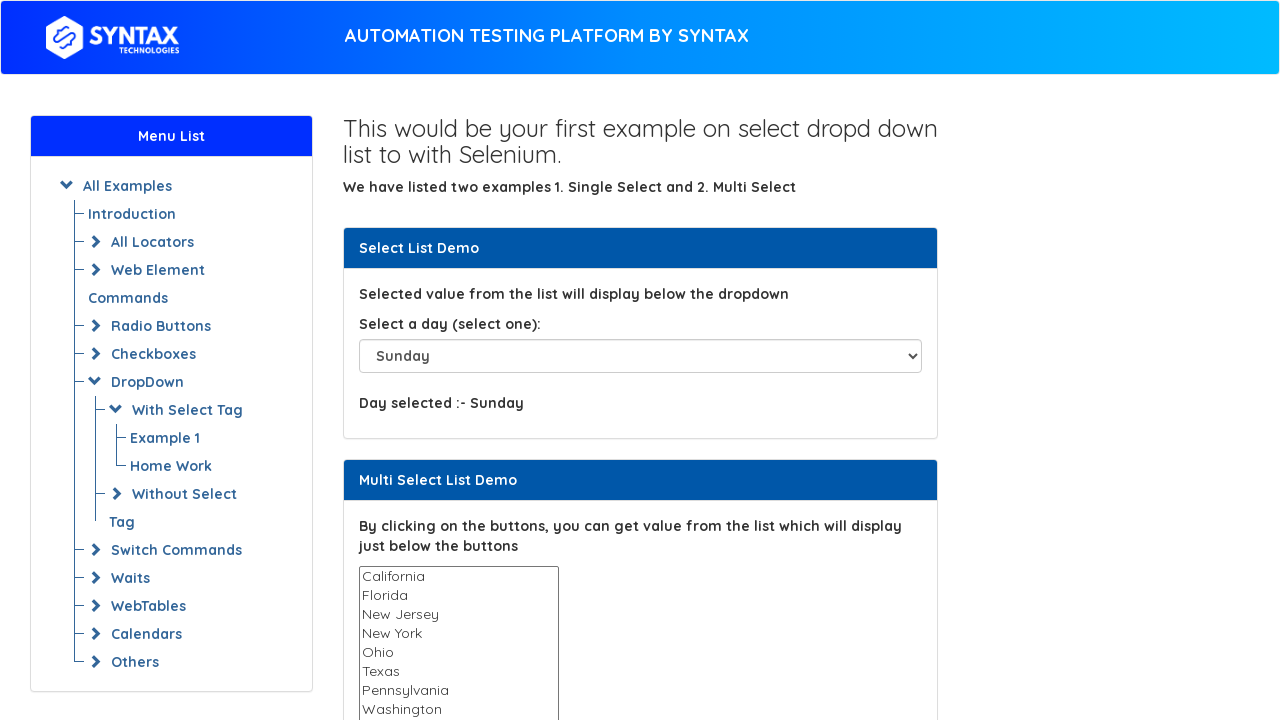

Selected dropdown option at index 2 (Monday) on #select-demo
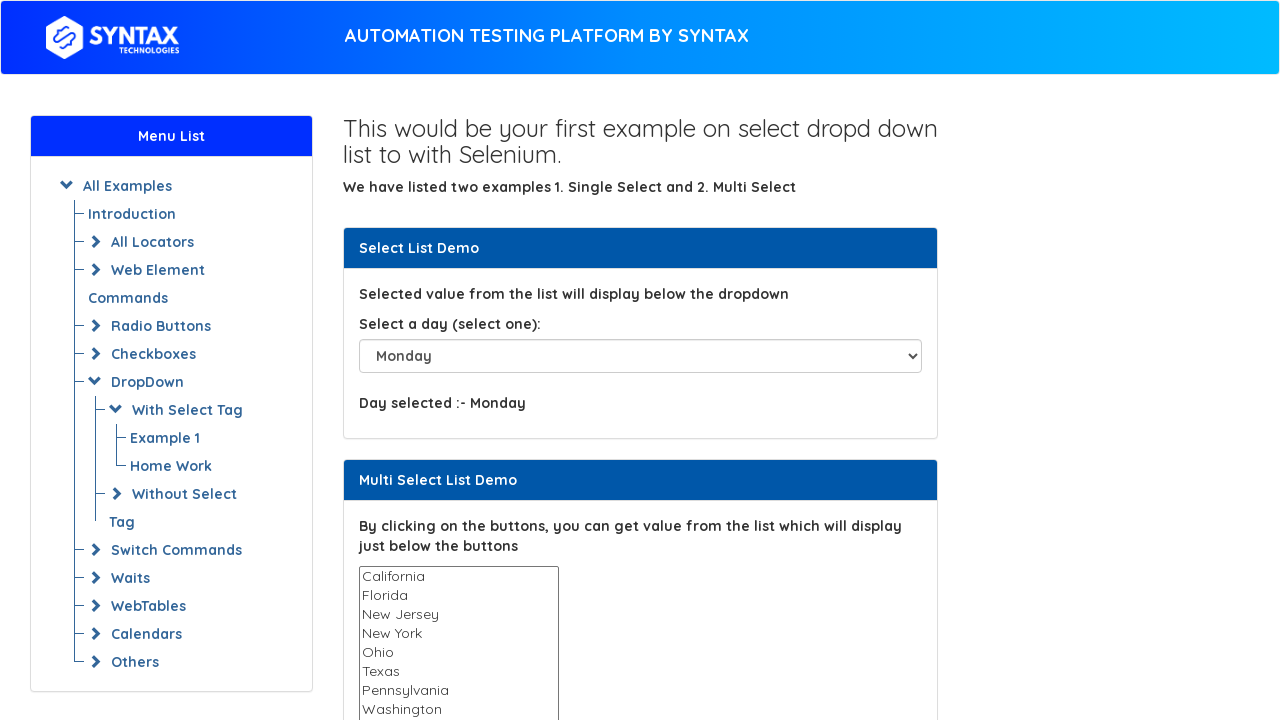

Waited 500ms after selecting option 2
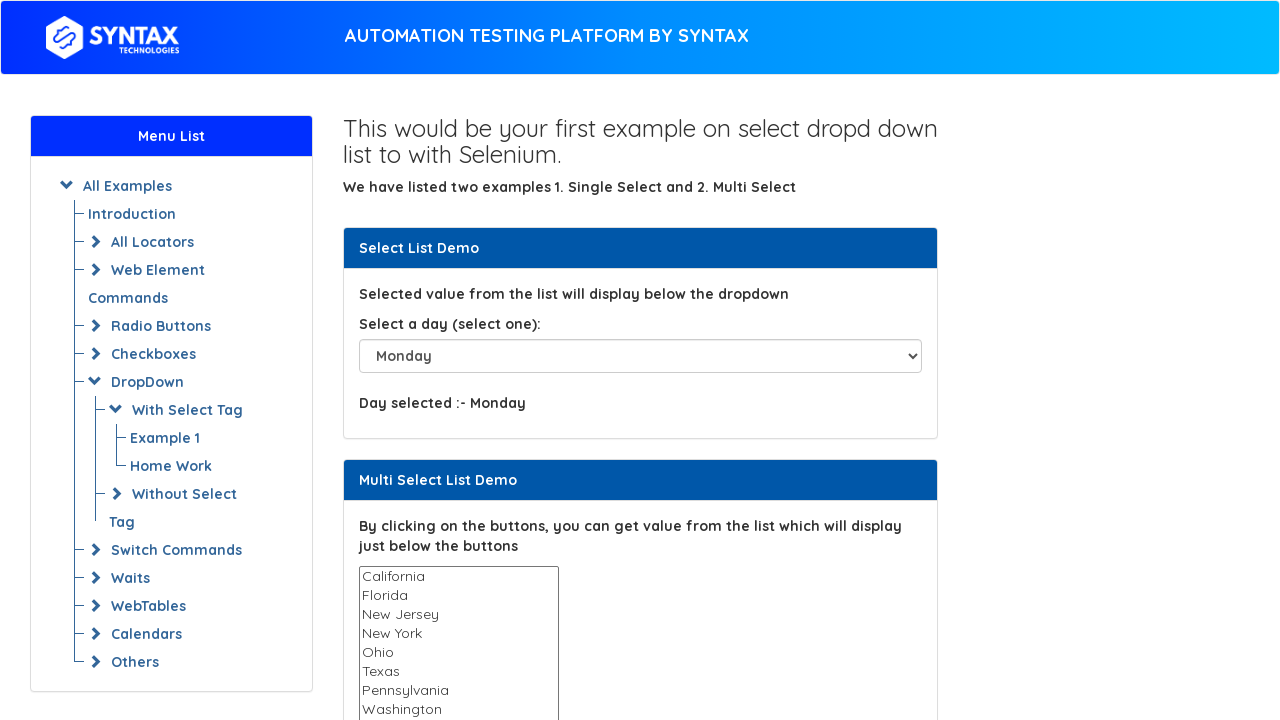

Selected dropdown option at index 3 (Tuesday) on #select-demo
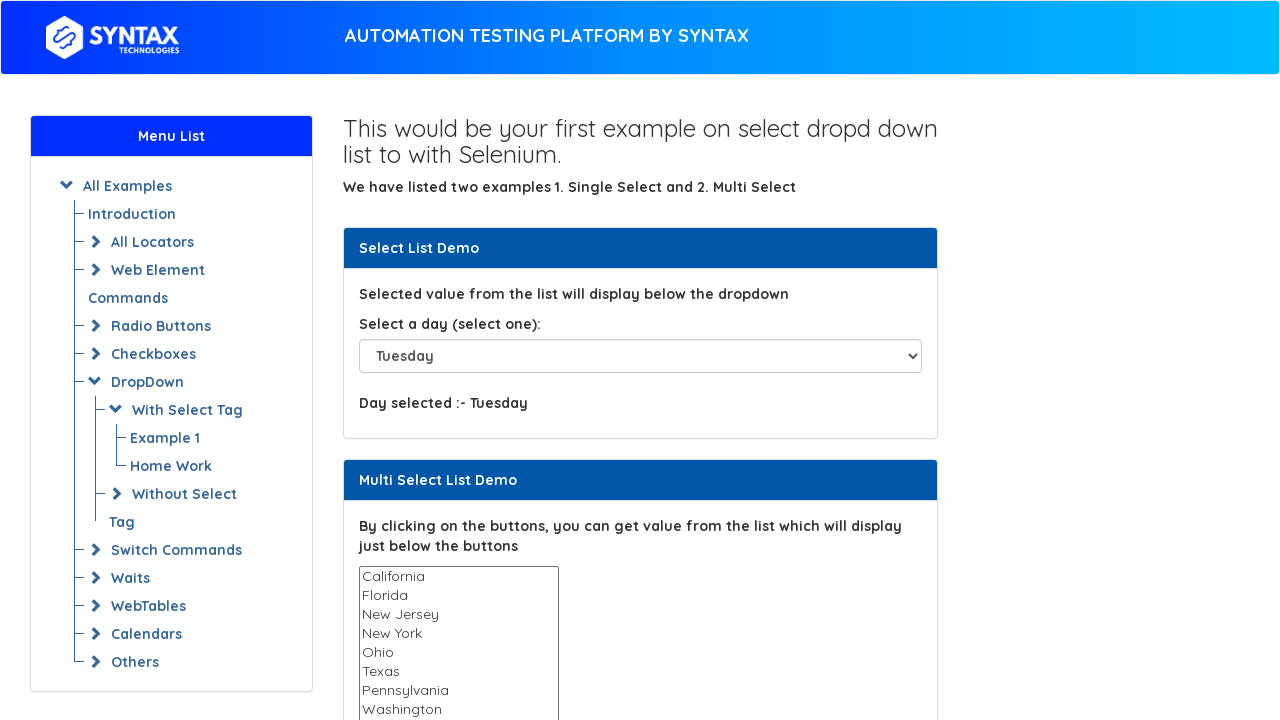

Waited 500ms after selecting option 3
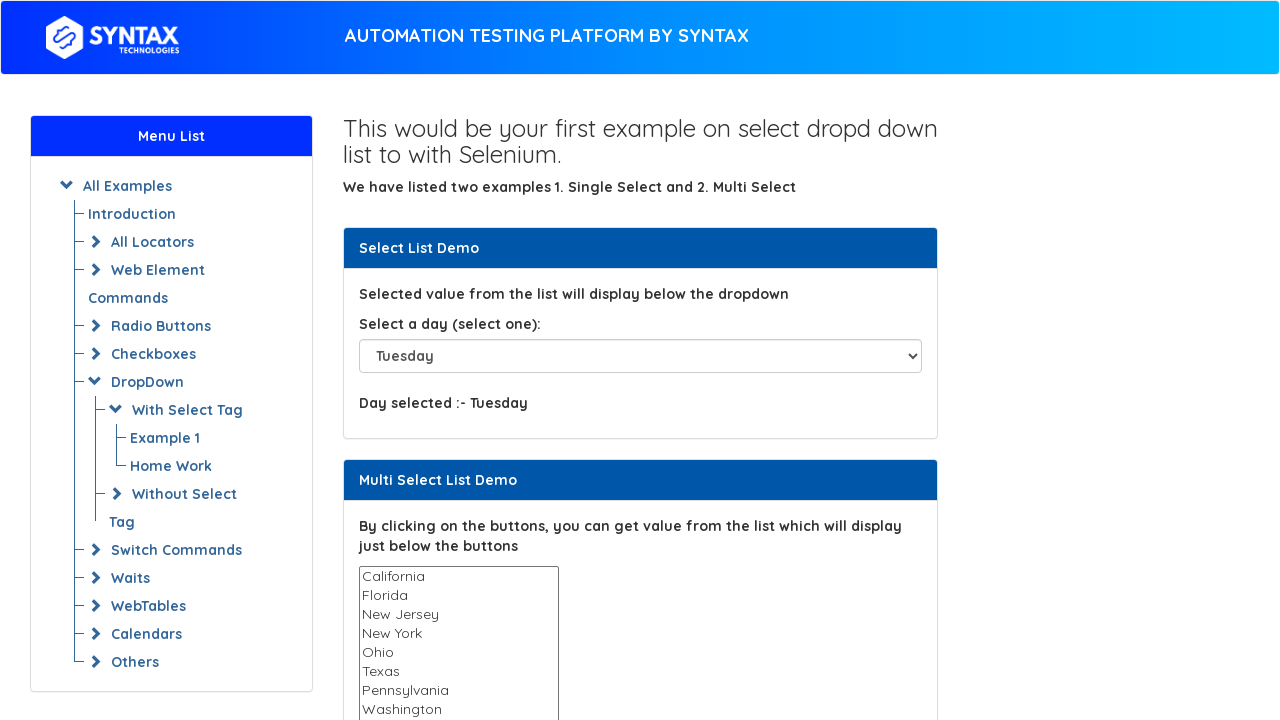

Selected dropdown option at index 4 (Wednesday) on #select-demo
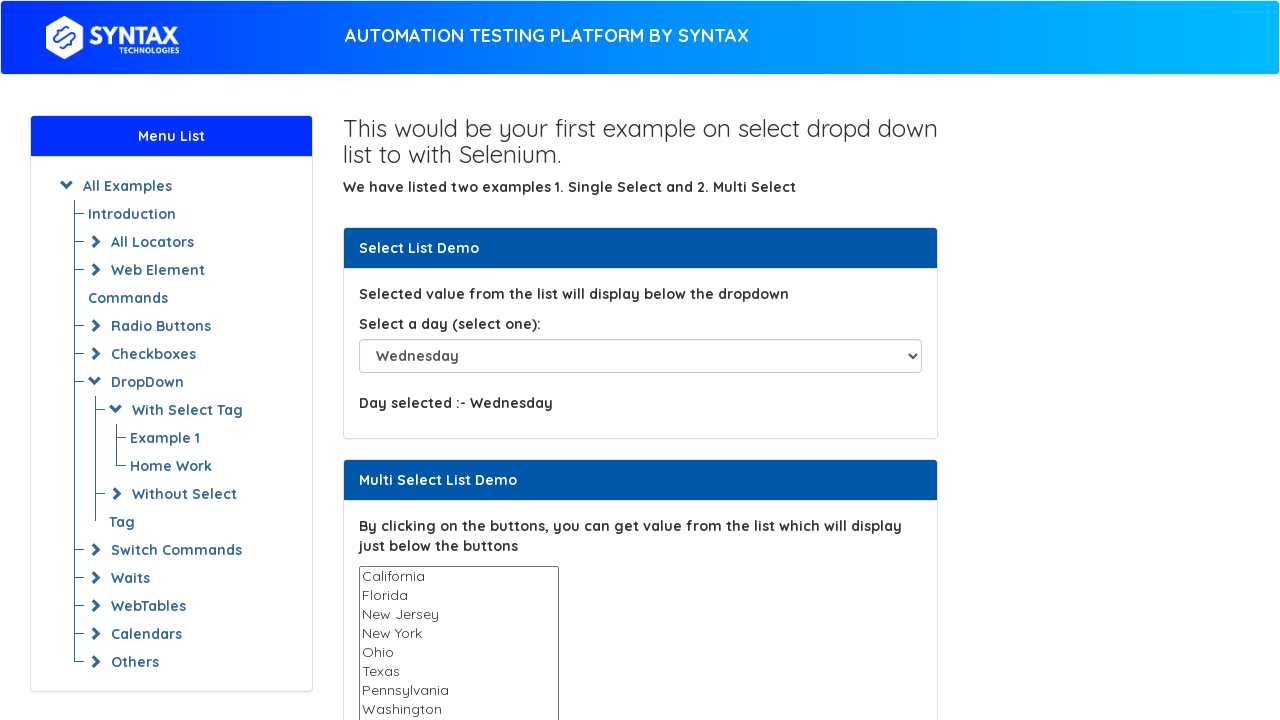

Waited 500ms after selecting option 4
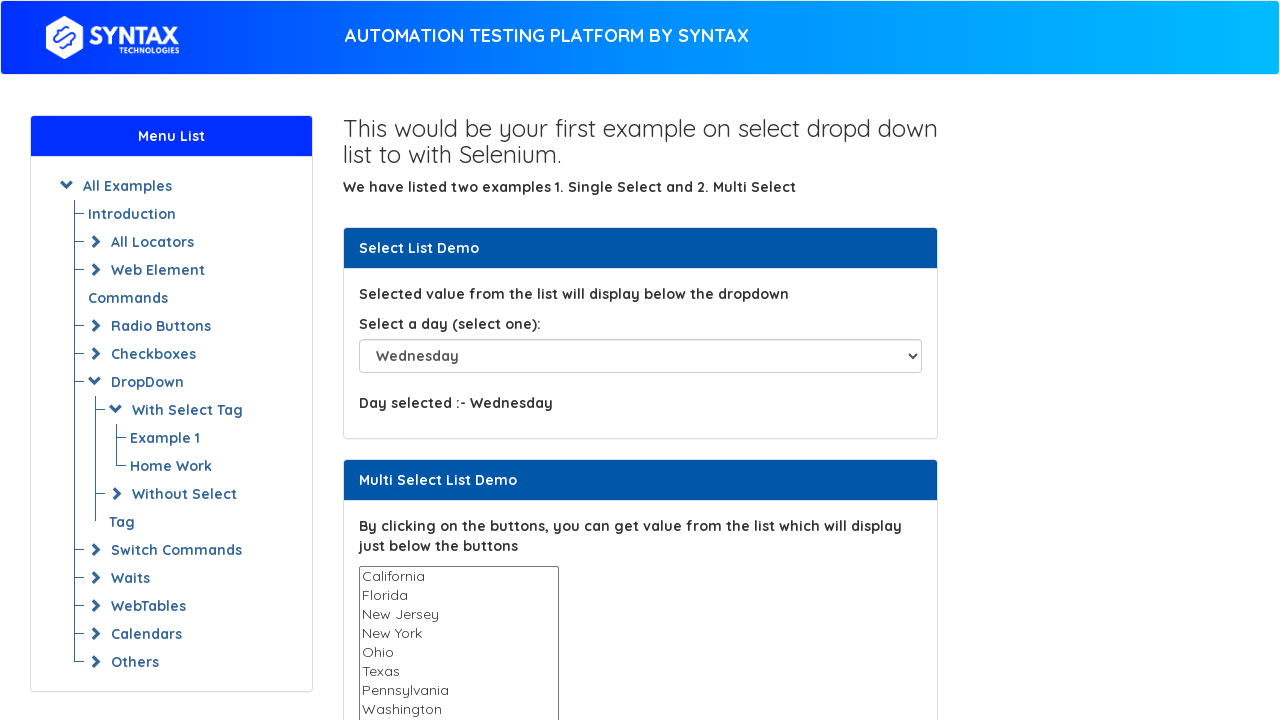

Selected dropdown option at index 5 (Thursday) on #select-demo
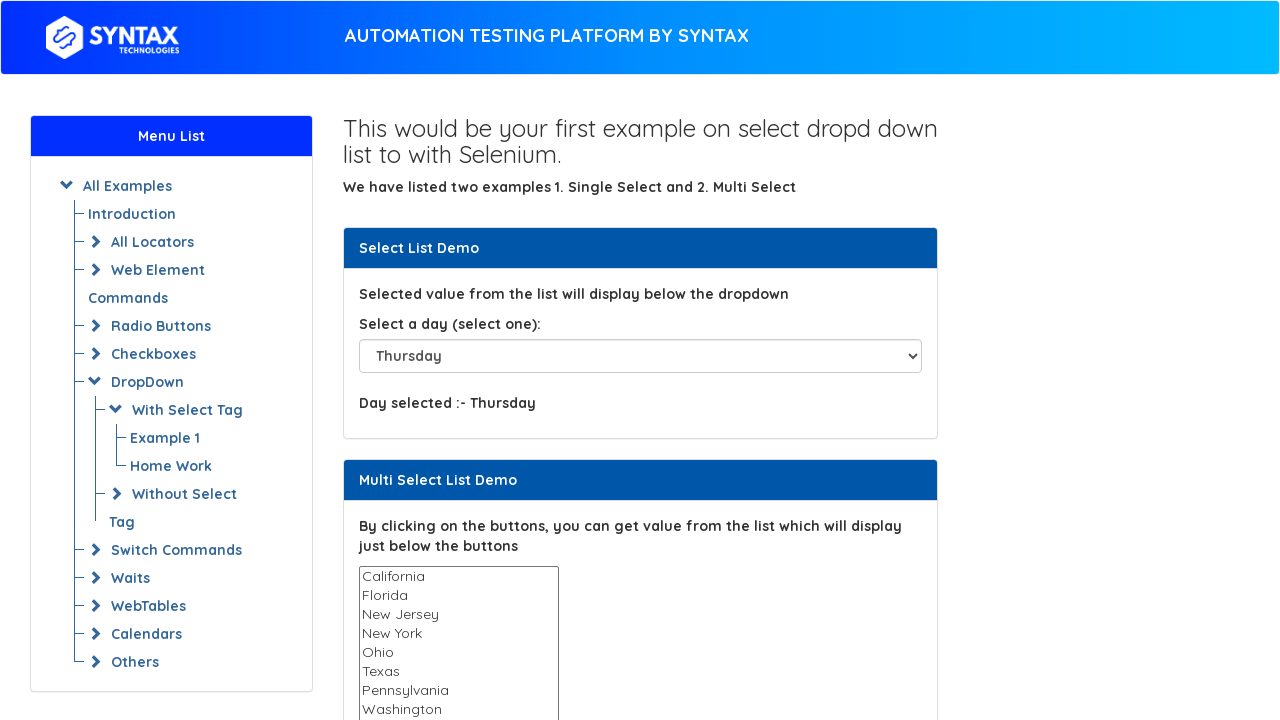

Waited 500ms after selecting option 5
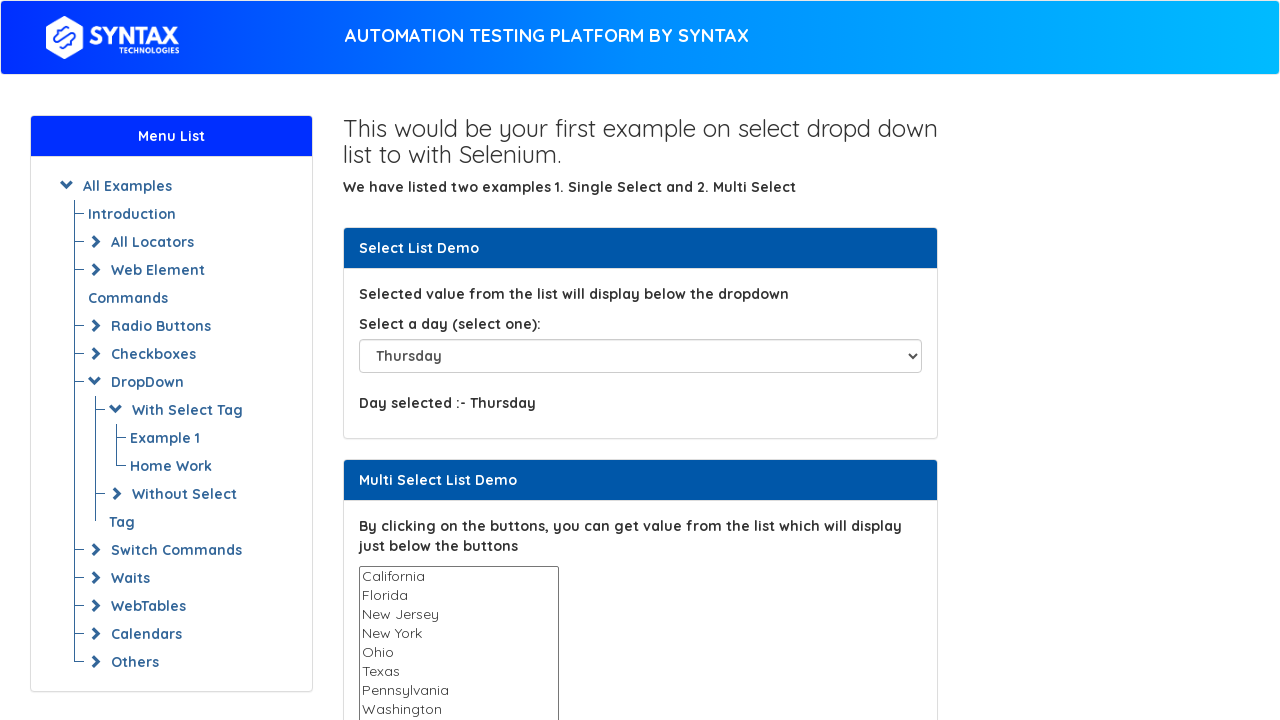

Selected dropdown option at index 6 (Friday) on #select-demo
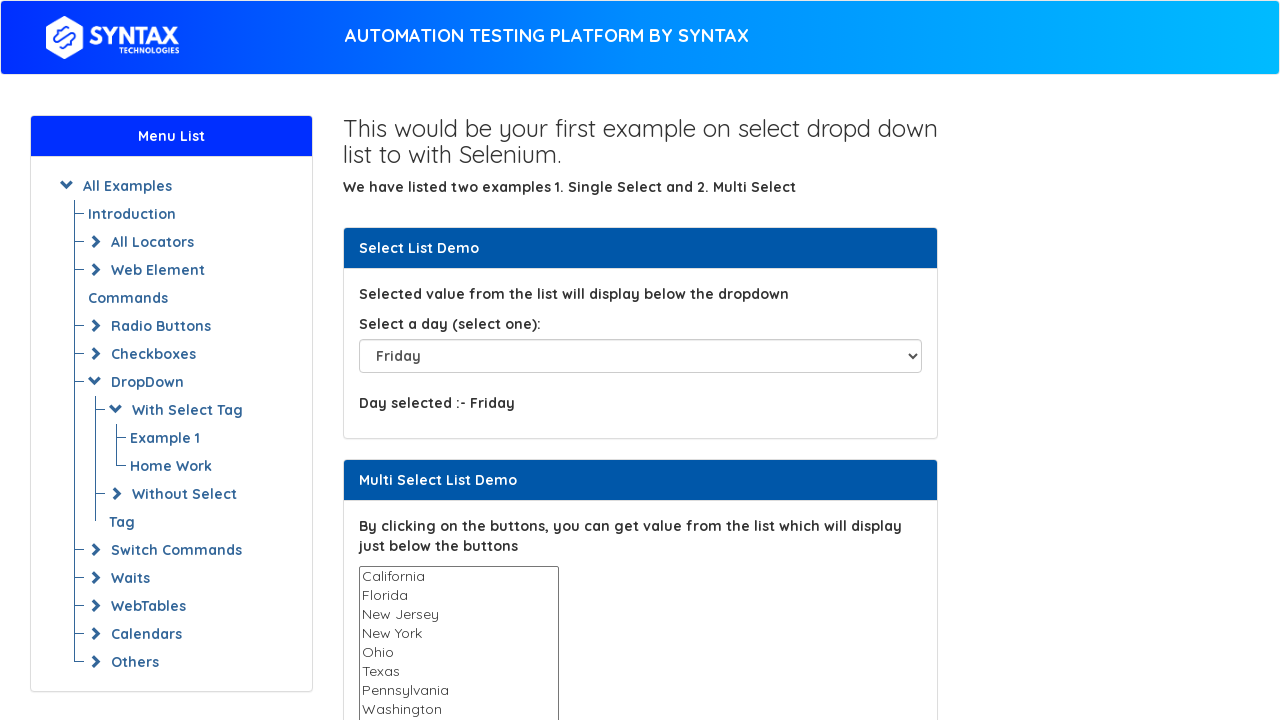

Waited 500ms after selecting option 6
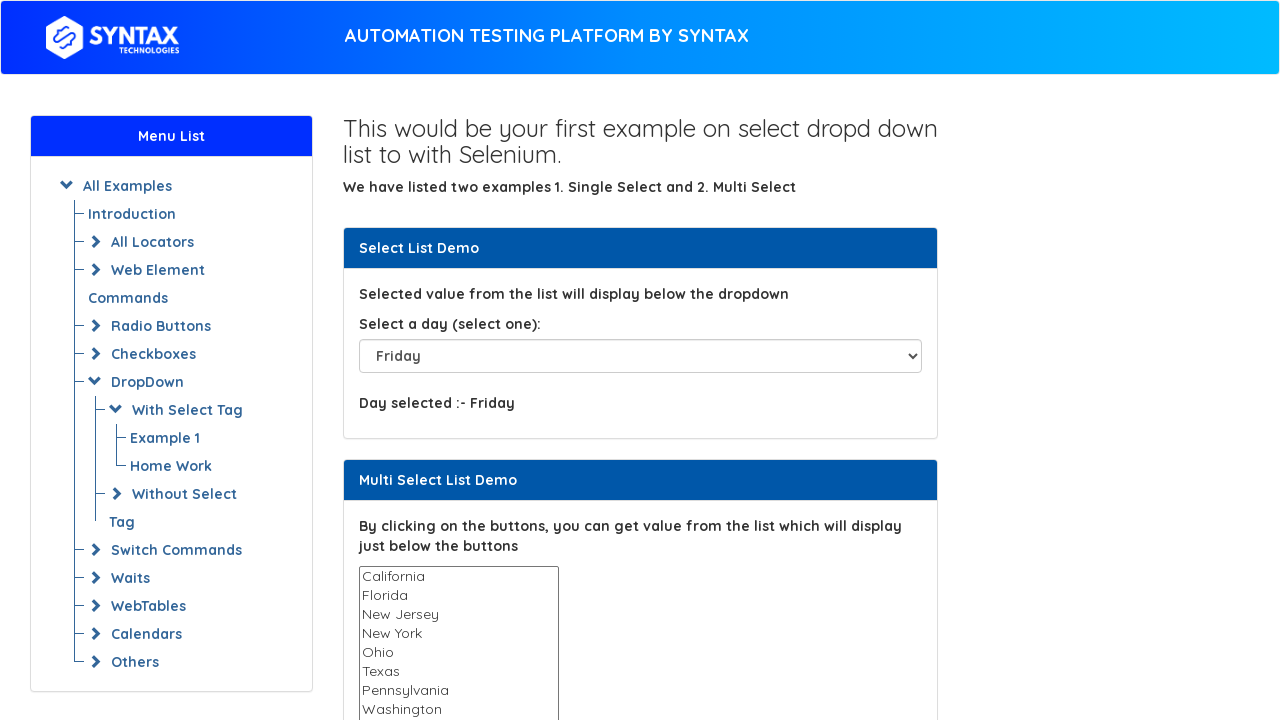

Selected dropdown option at index 7 (Saturday) on #select-demo
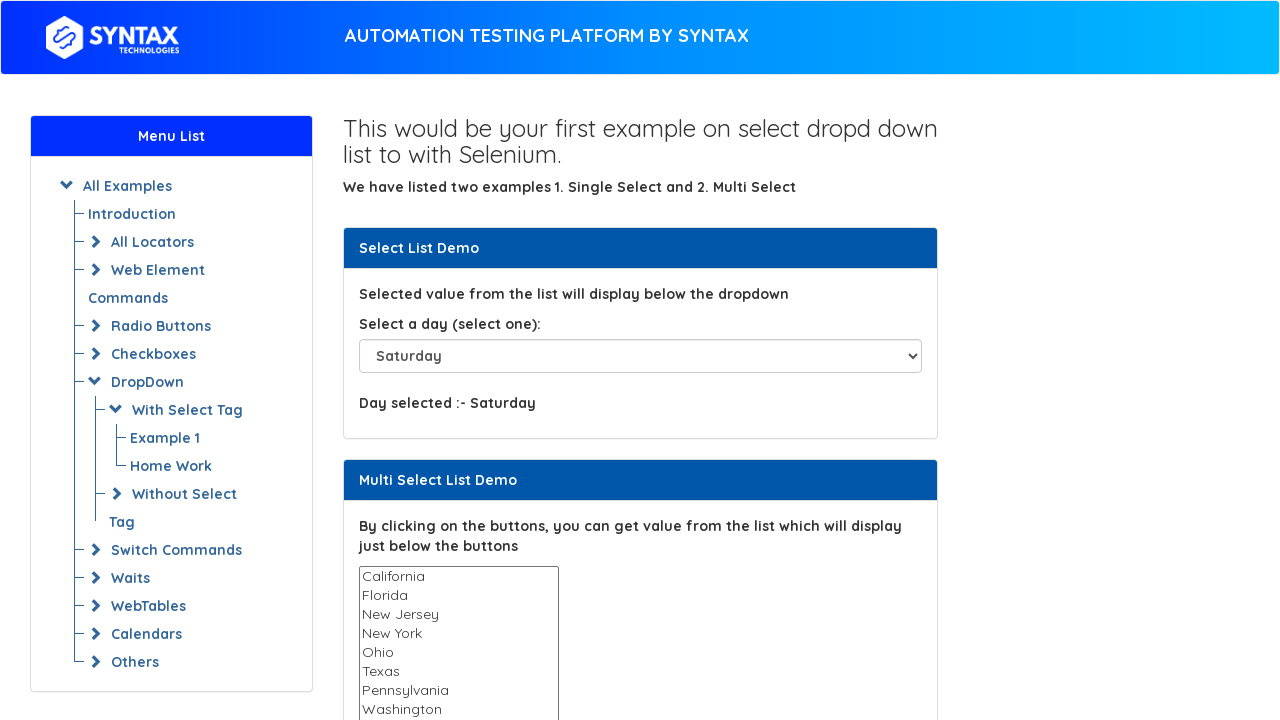

Waited 500ms after selecting option 7
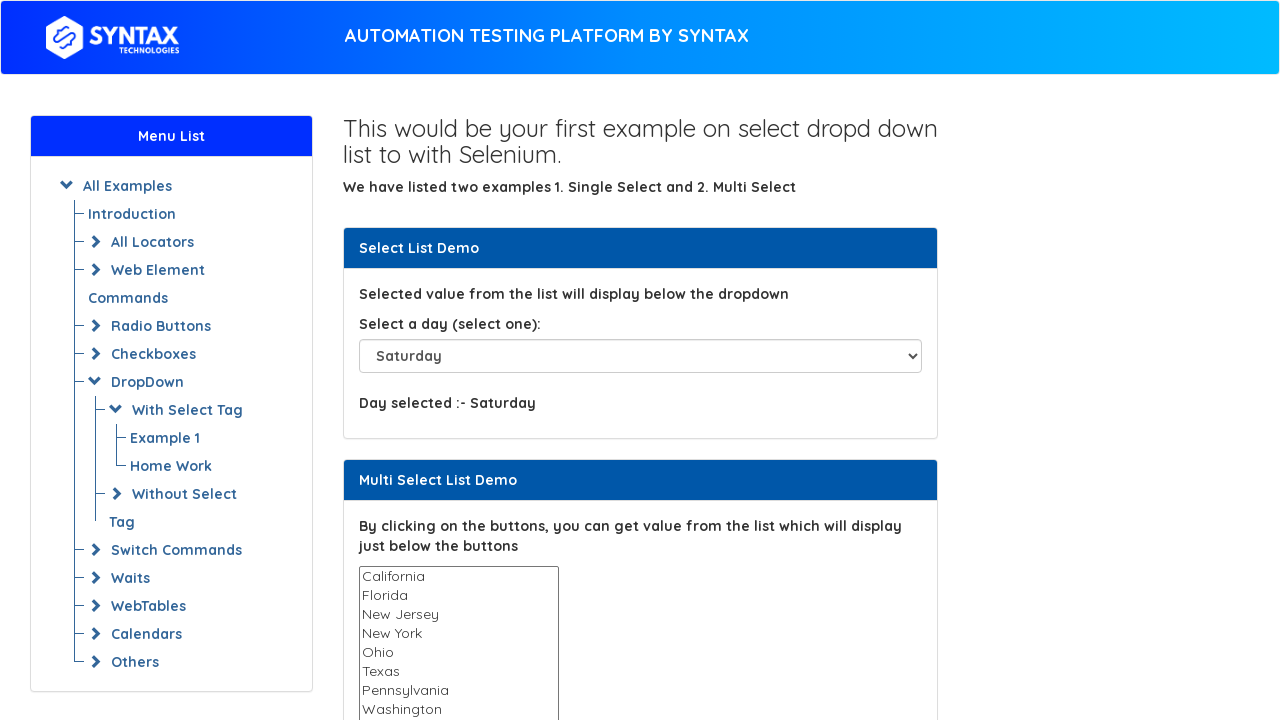

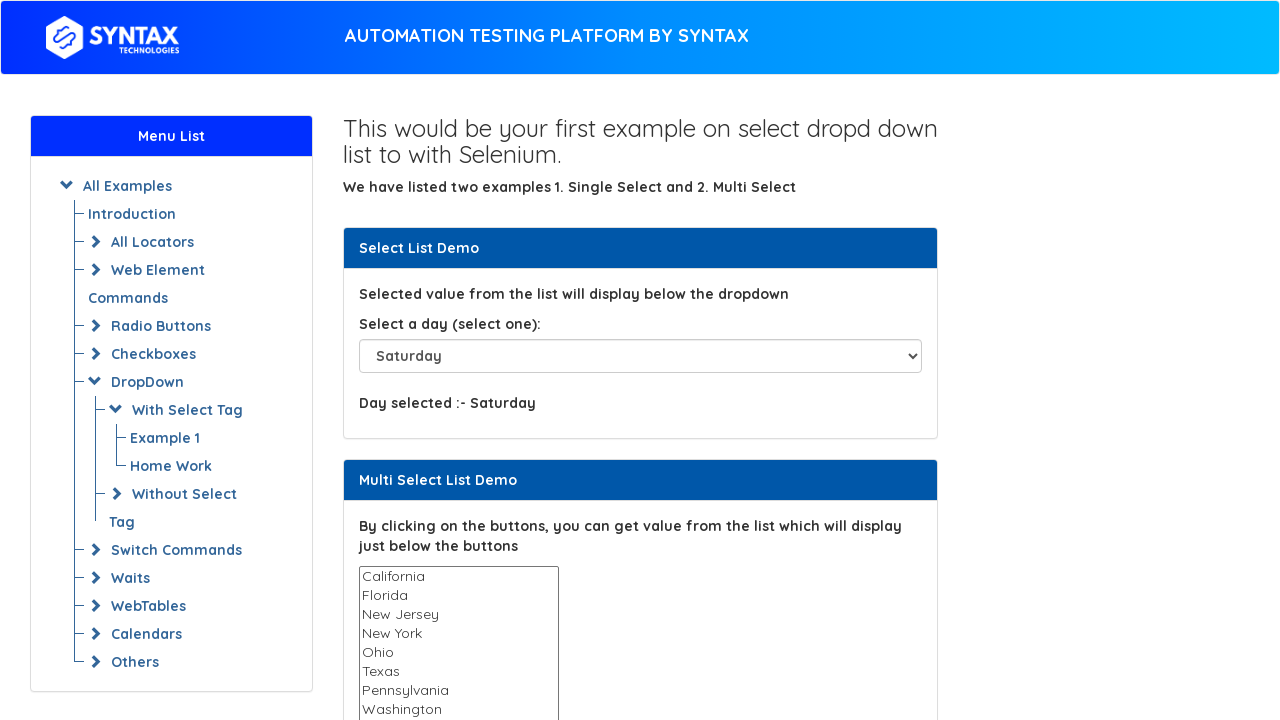